Tests JavaScript prompt alert functionality by clicking on the prompt tab, entering text into the prompt dialog, and accepting it

Starting URL: http://demo.automationtesting.in/Alerts.html

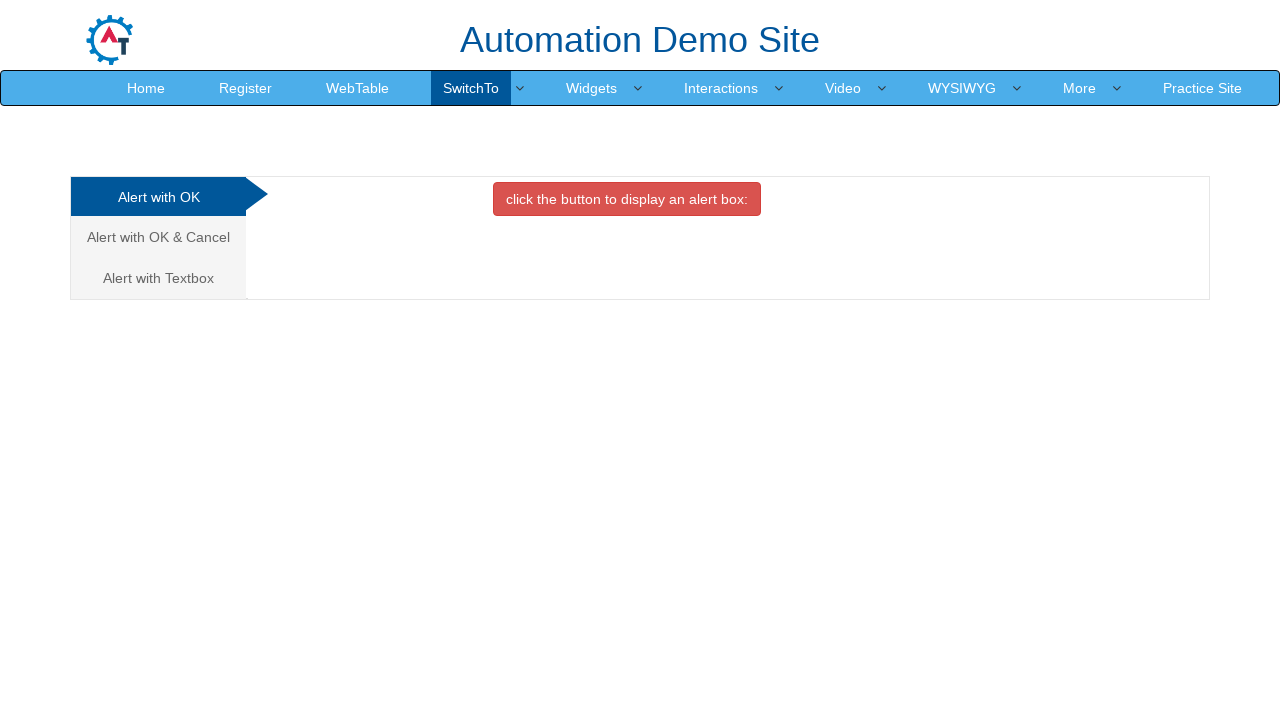

Clicked on the third tab (Alert with Textbox) at (158, 278) on (//a[@class='analystic'])[3]
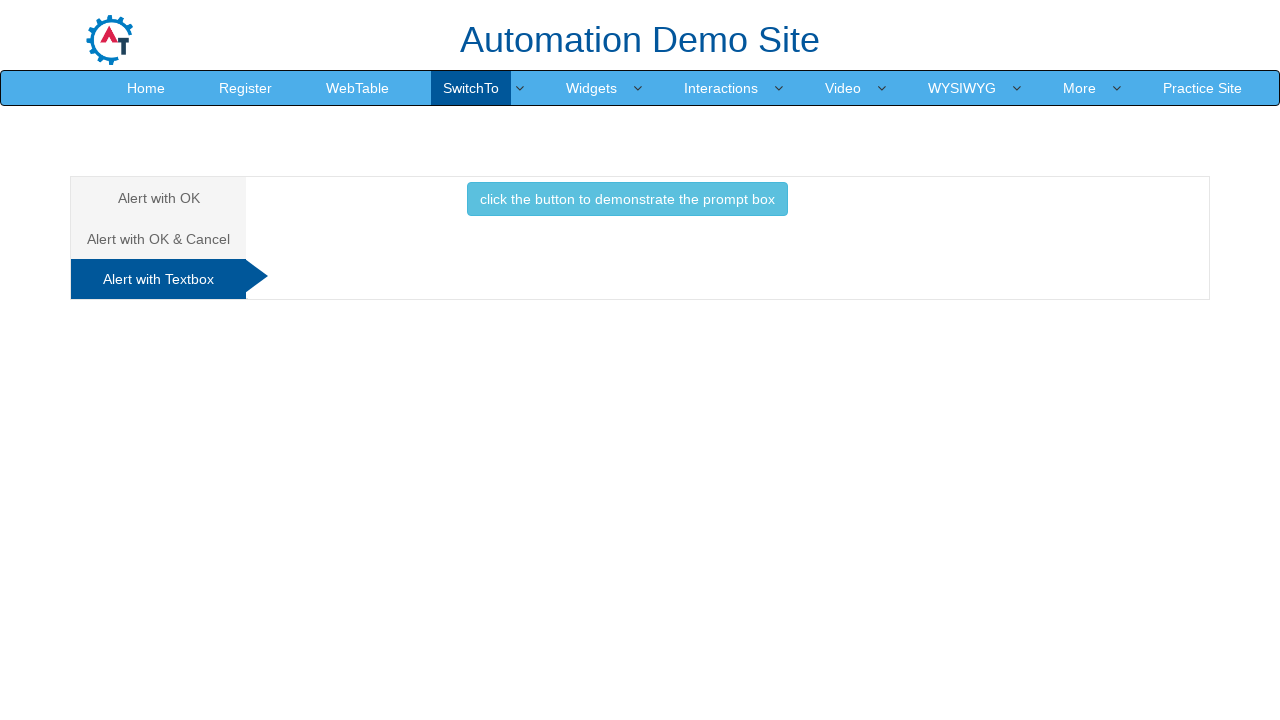

Clicked button to trigger the prompt alert at (627, 199) on xpath=//button[contains(text(),'prompt')]
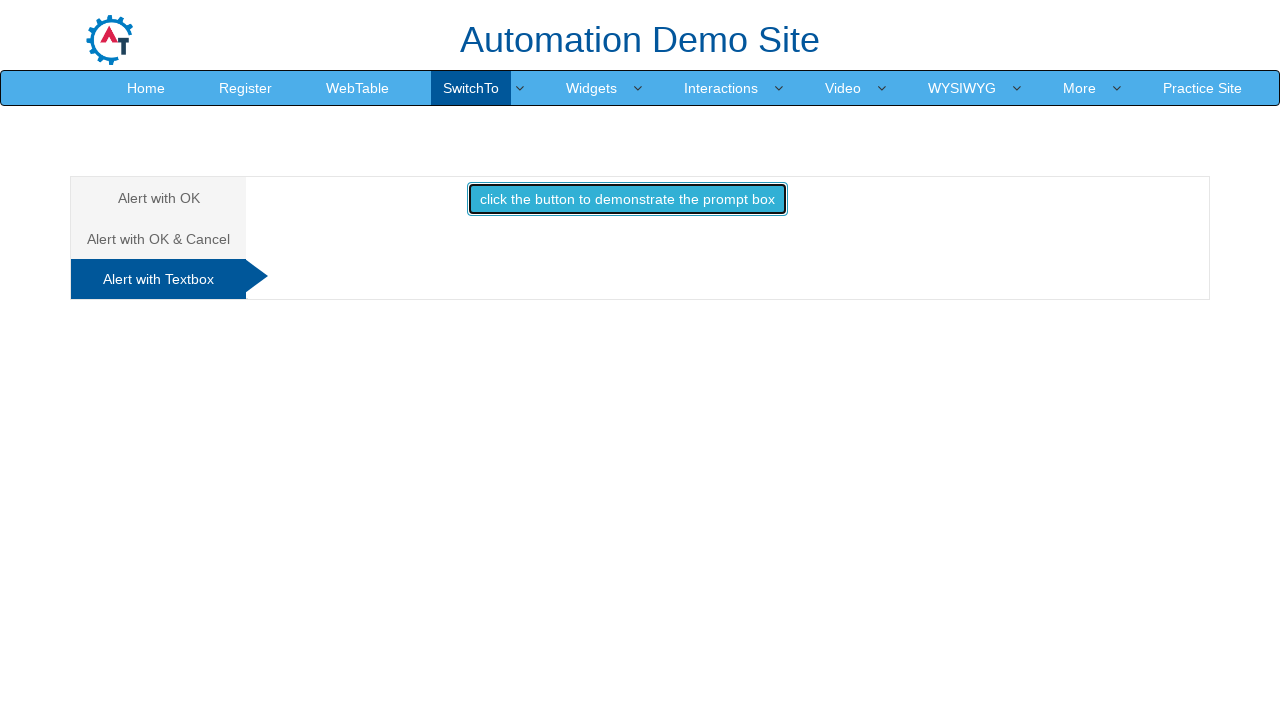

Set up dialog handler to accept prompt with text 'hi Alert'
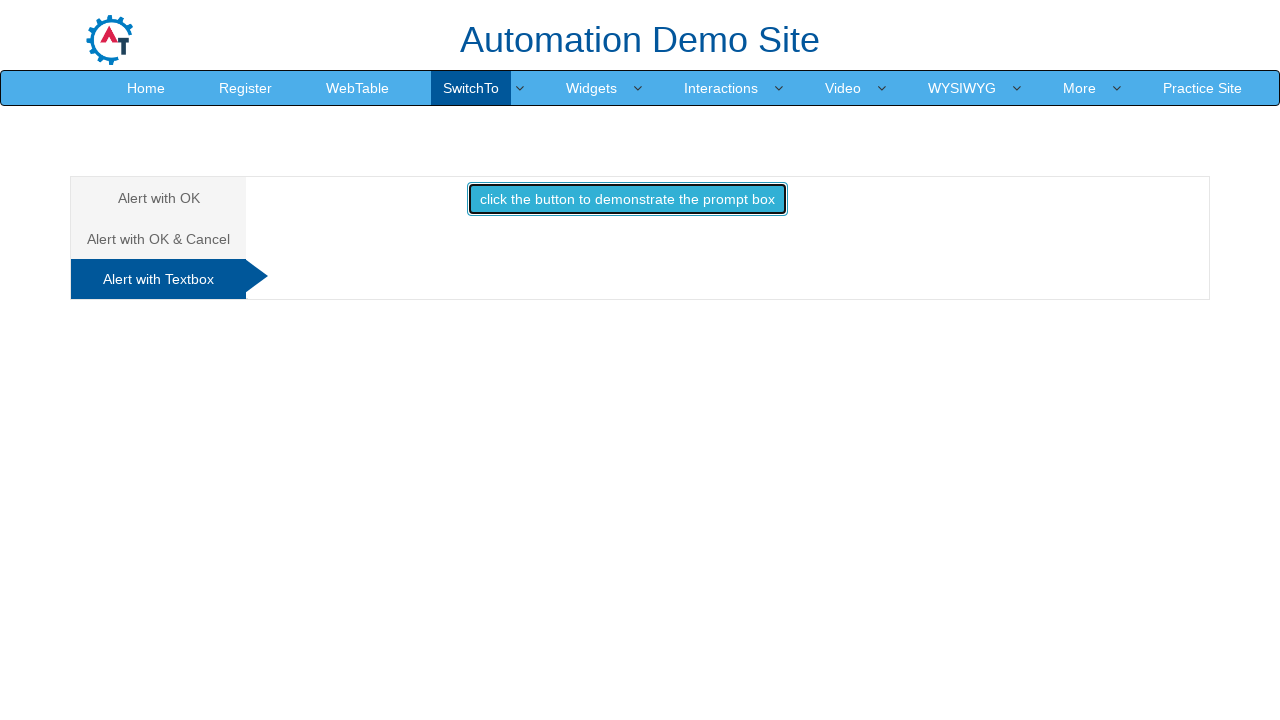

Clicked prompt button again to trigger dialog with handler active at (627, 199) on xpath=//button[contains(text(),'prompt')]
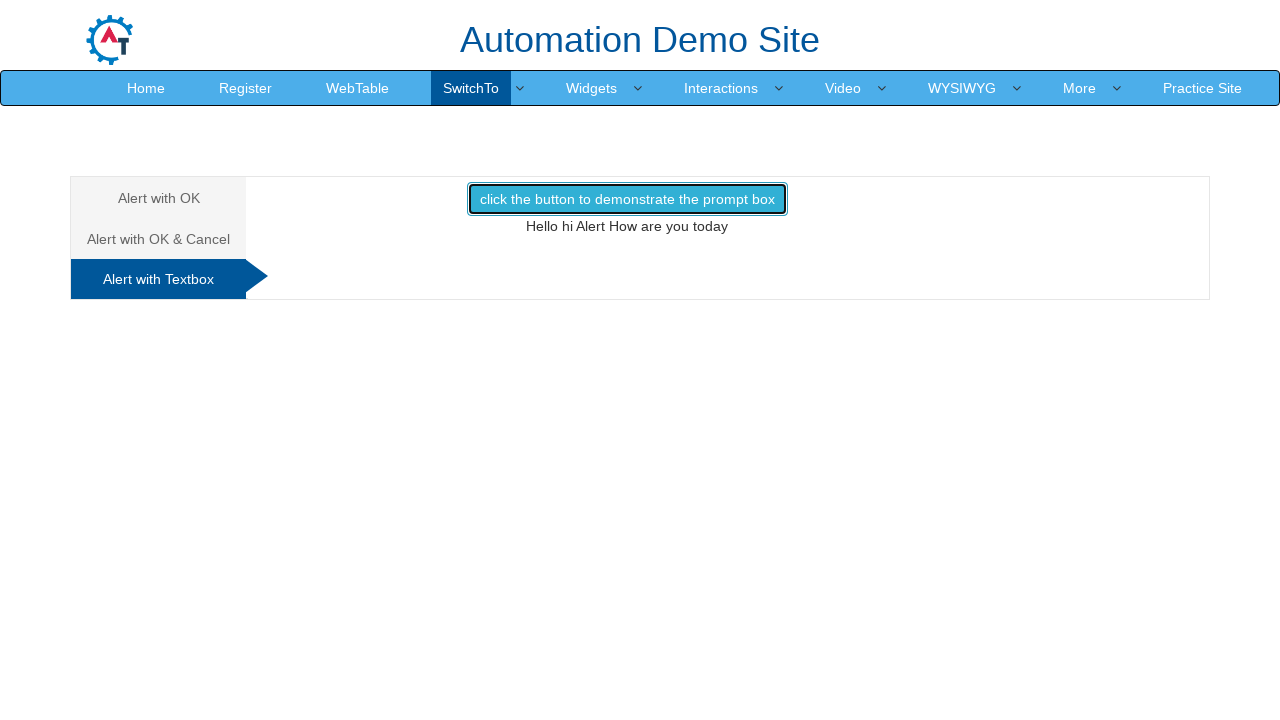

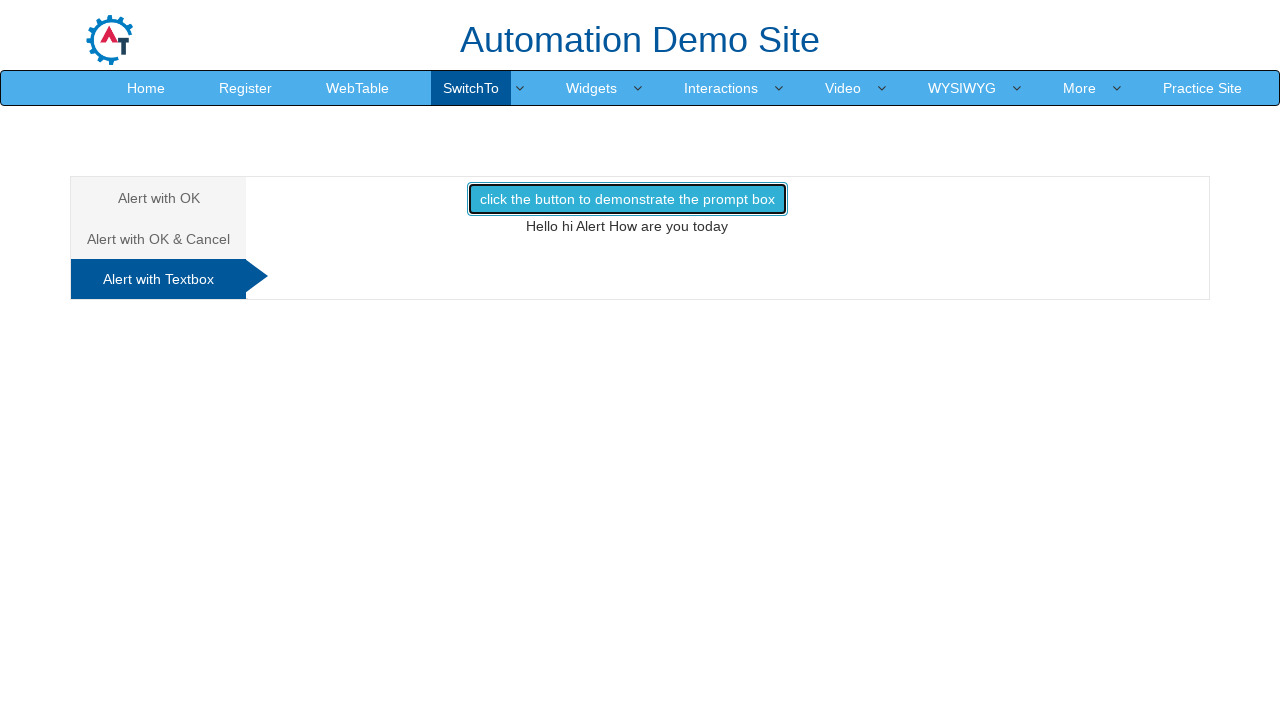